Tests the jQuery Mobile datepicker demo by programmatically setting a random date on the datepicker widgets using JavaScript evaluation.

Starting URL: http://demos.jquerymobile.com/1.4.5/datepicker/

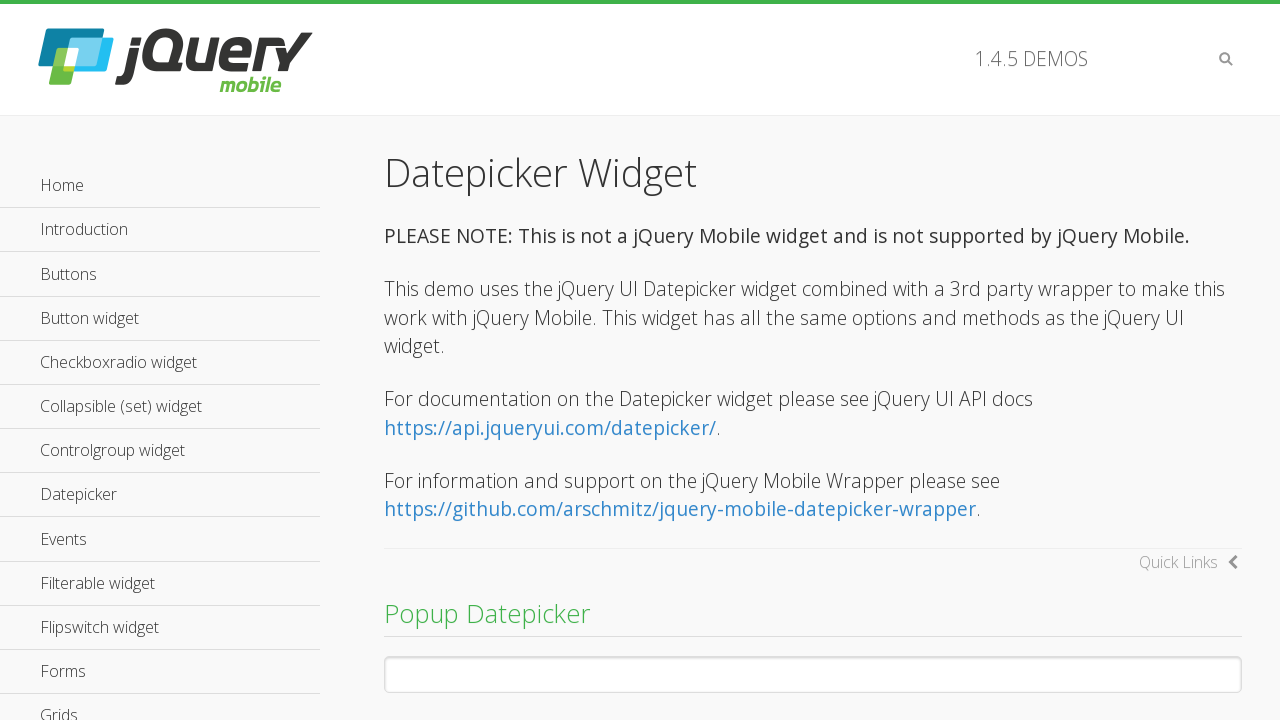

Waited for datepicker input element to load
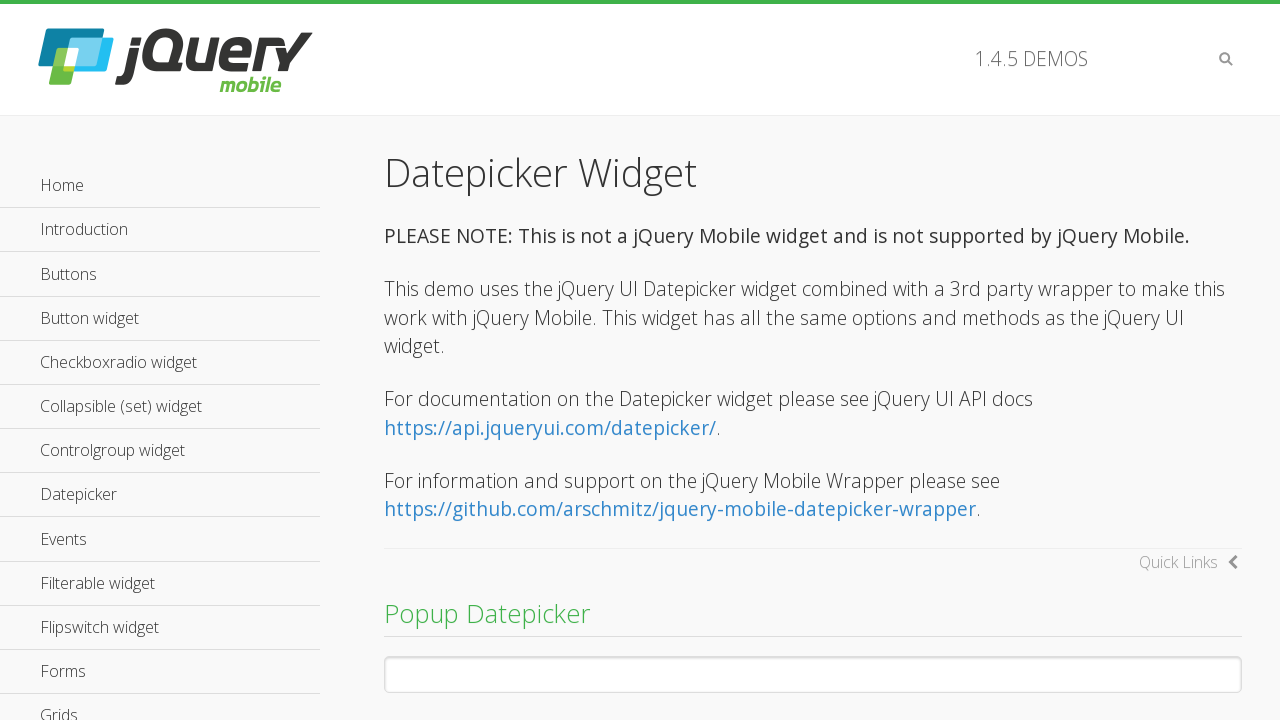

Generated a random date via JavaScript evaluation
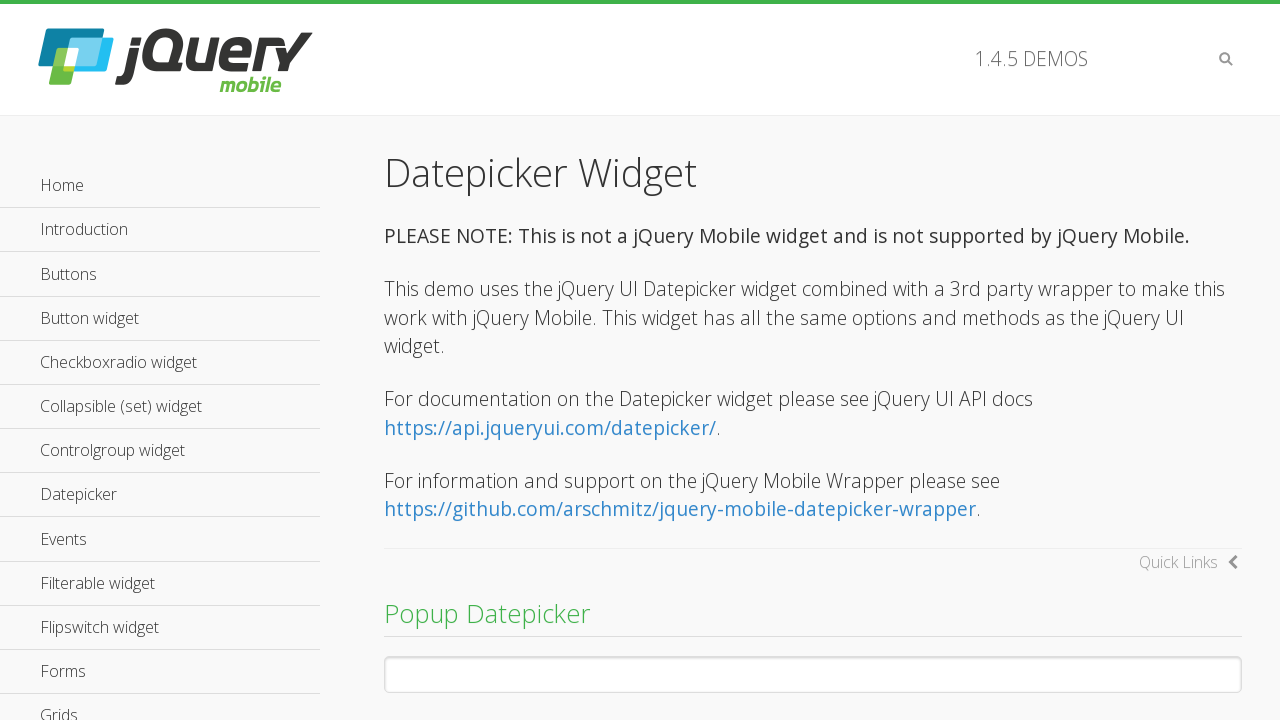

Set random date on input datepicker widget using jQuery
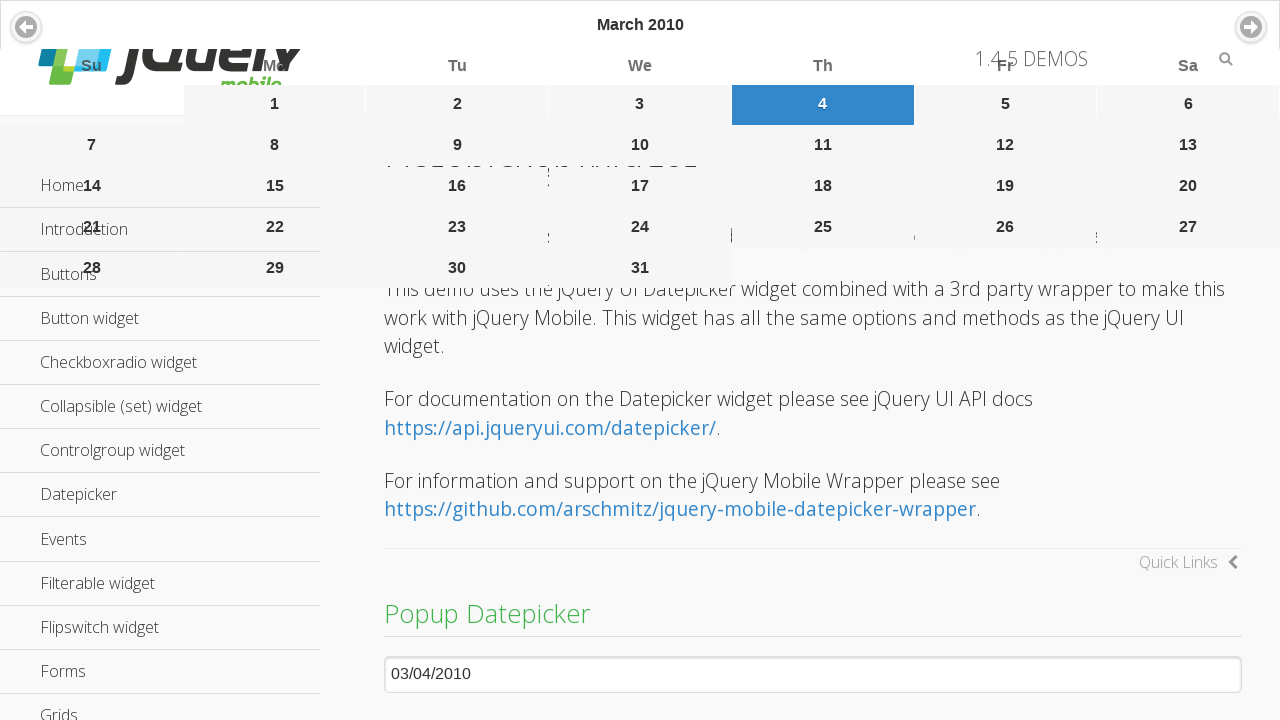

Refreshed the input datepicker widget
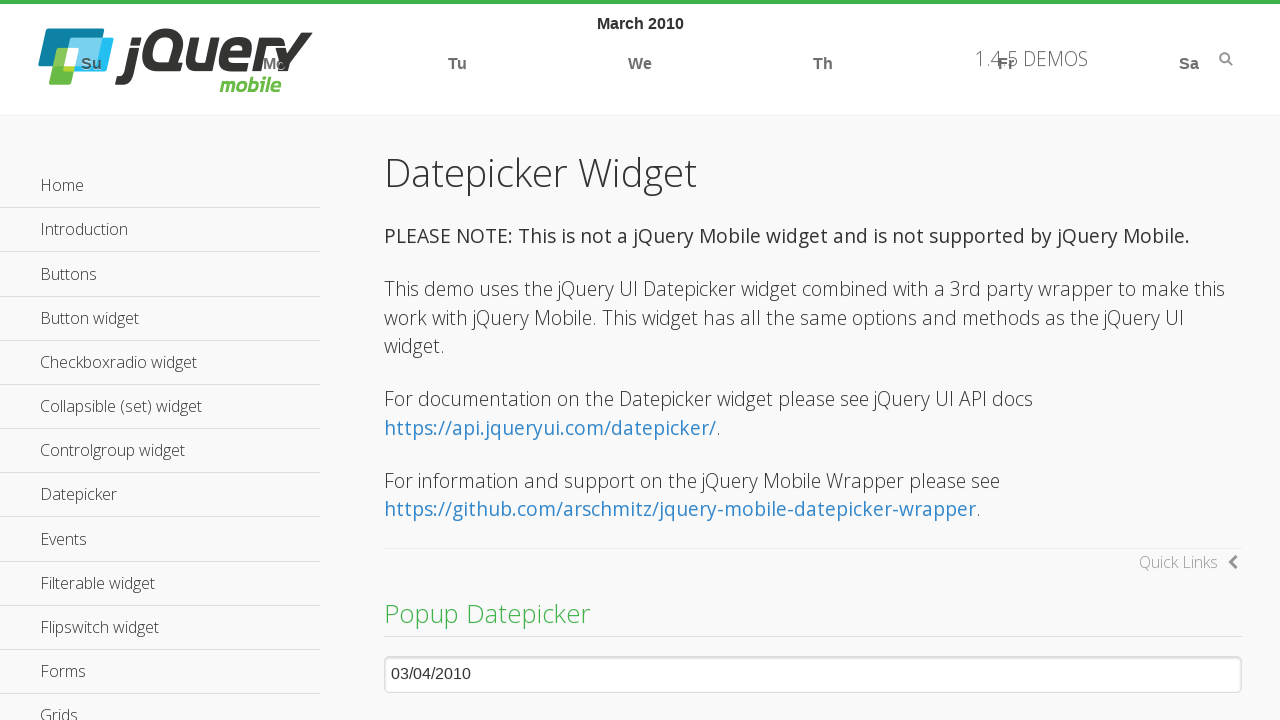

Set random date on inline div datepicker widget
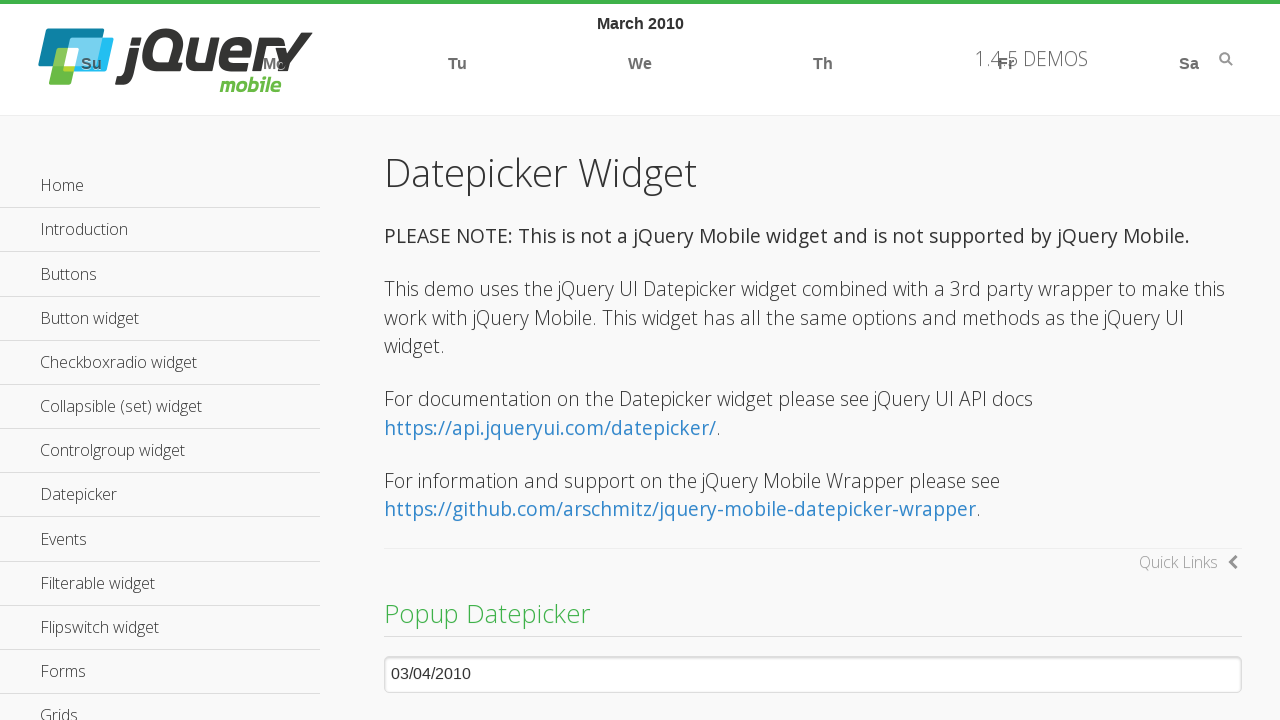

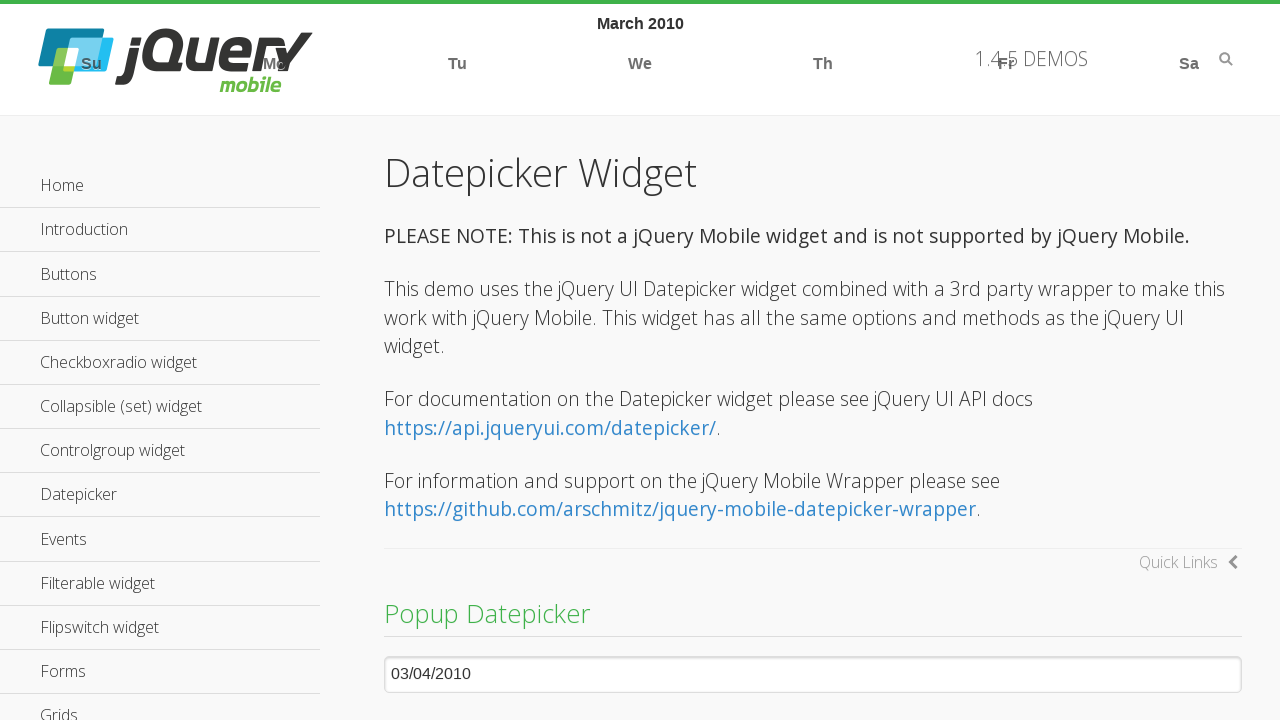